Tests right-click context menu functionality by right-clicking on a designated area, verifying the alert message, accepting the alert, then clicking a link to navigate to a new page and verifying the header text.

Starting URL: https://the-internet.herokuapp.com/context_menu

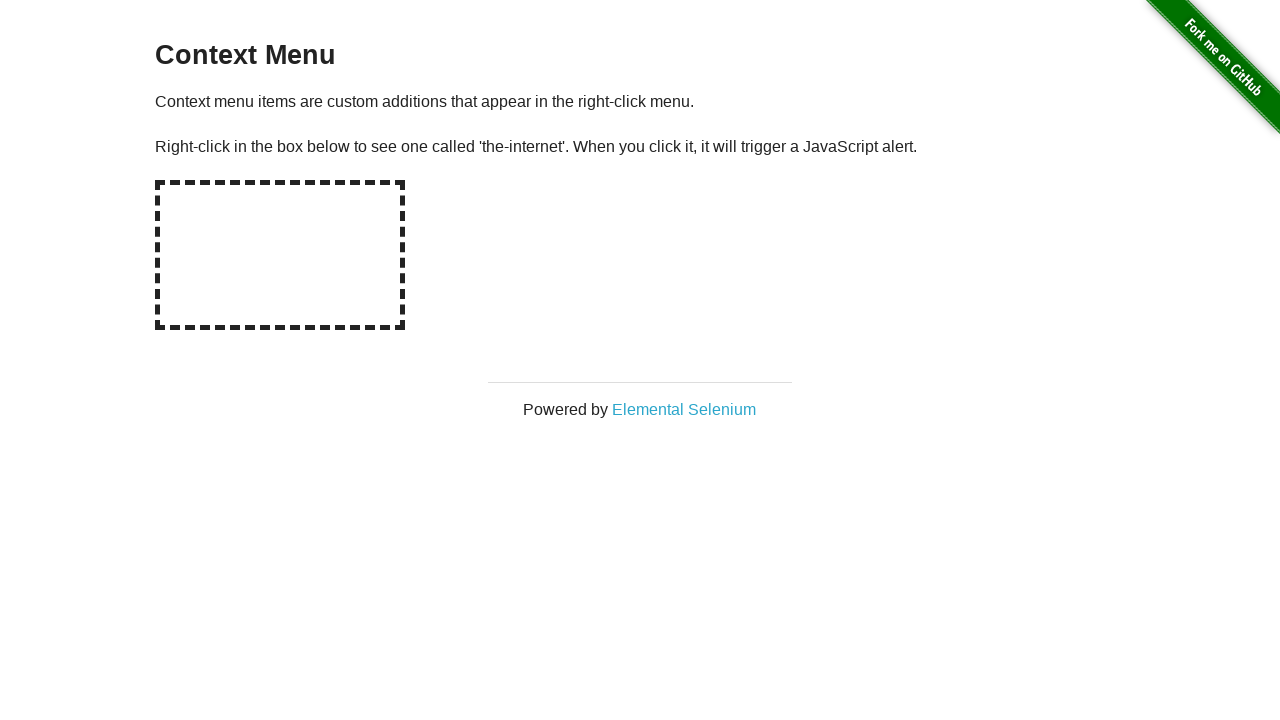

Right-clicked on hot-spot area to trigger context menu at (280, 255) on #hot-spot
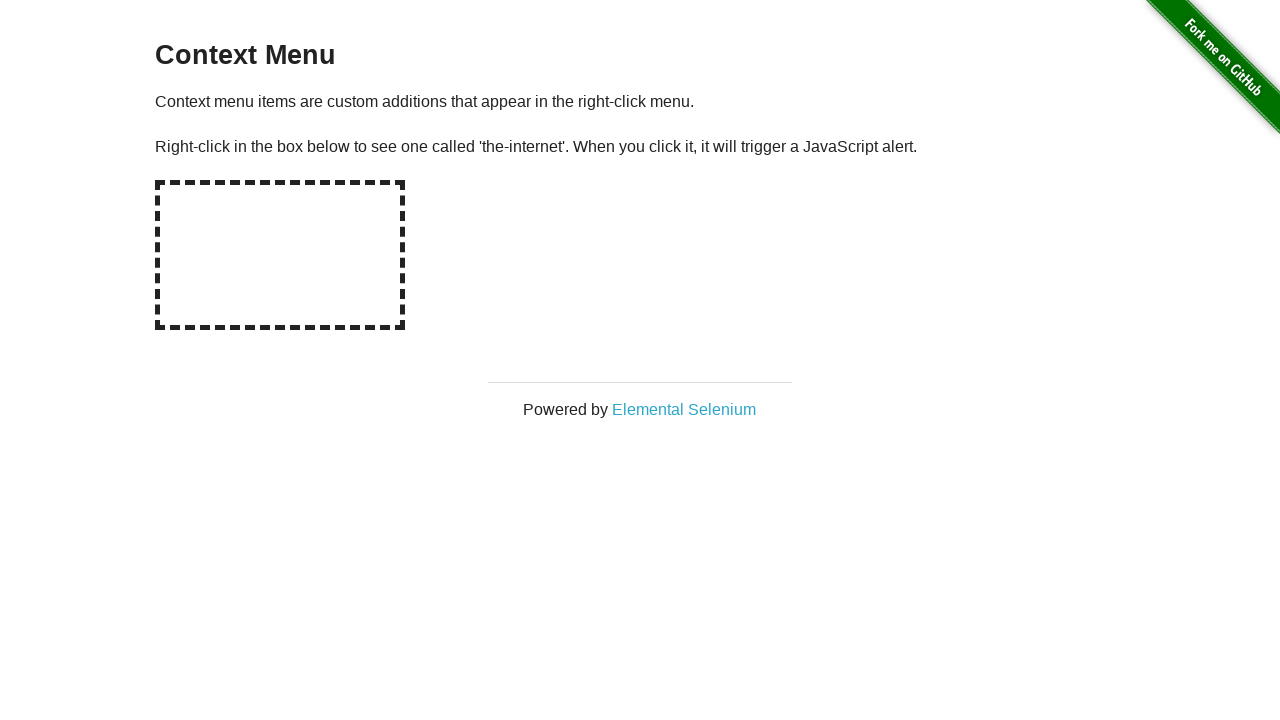

Retrieved alert text from page
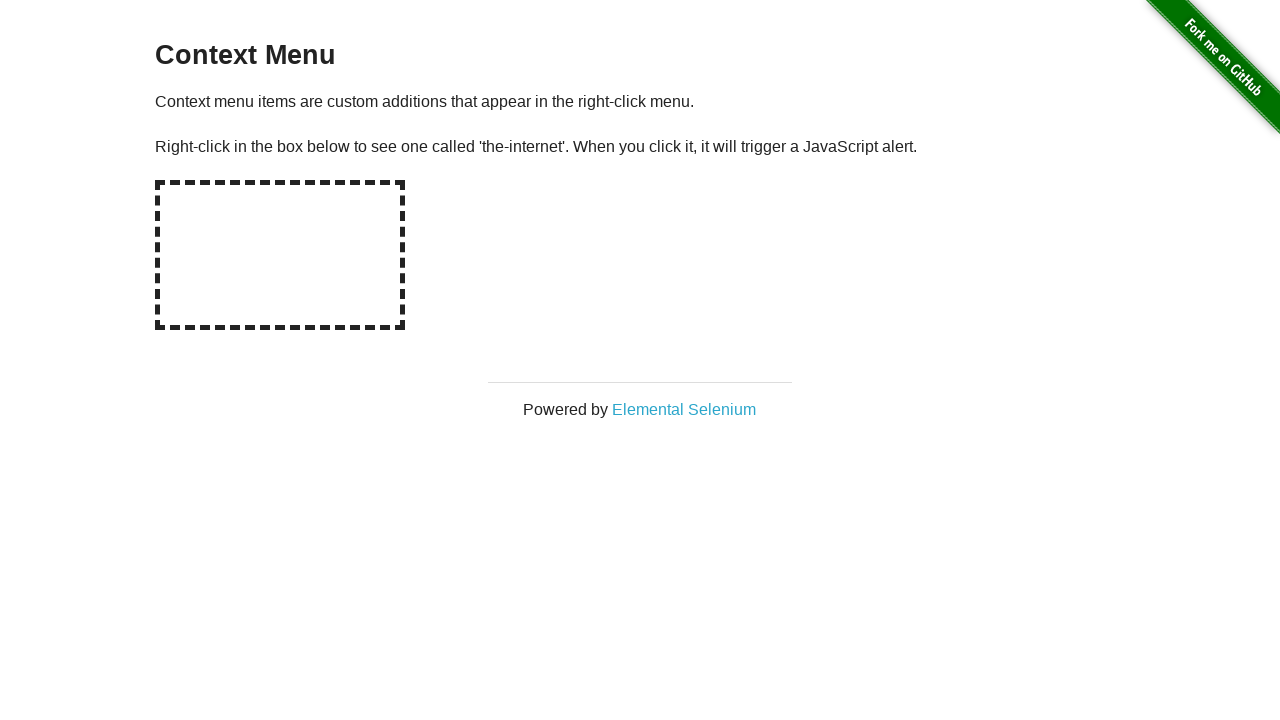

Set up dialog handler to accept alerts
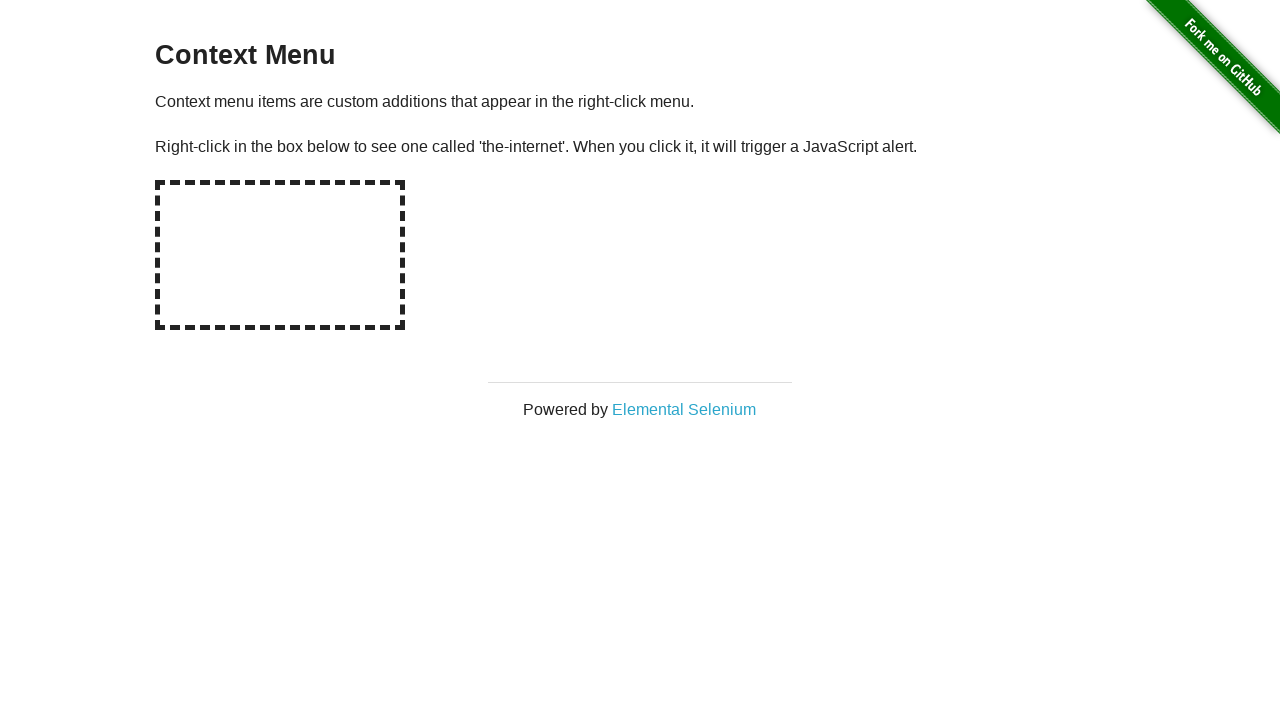

Right-clicked on hot-spot area again with dialog handler active at (280, 255) on #hot-spot
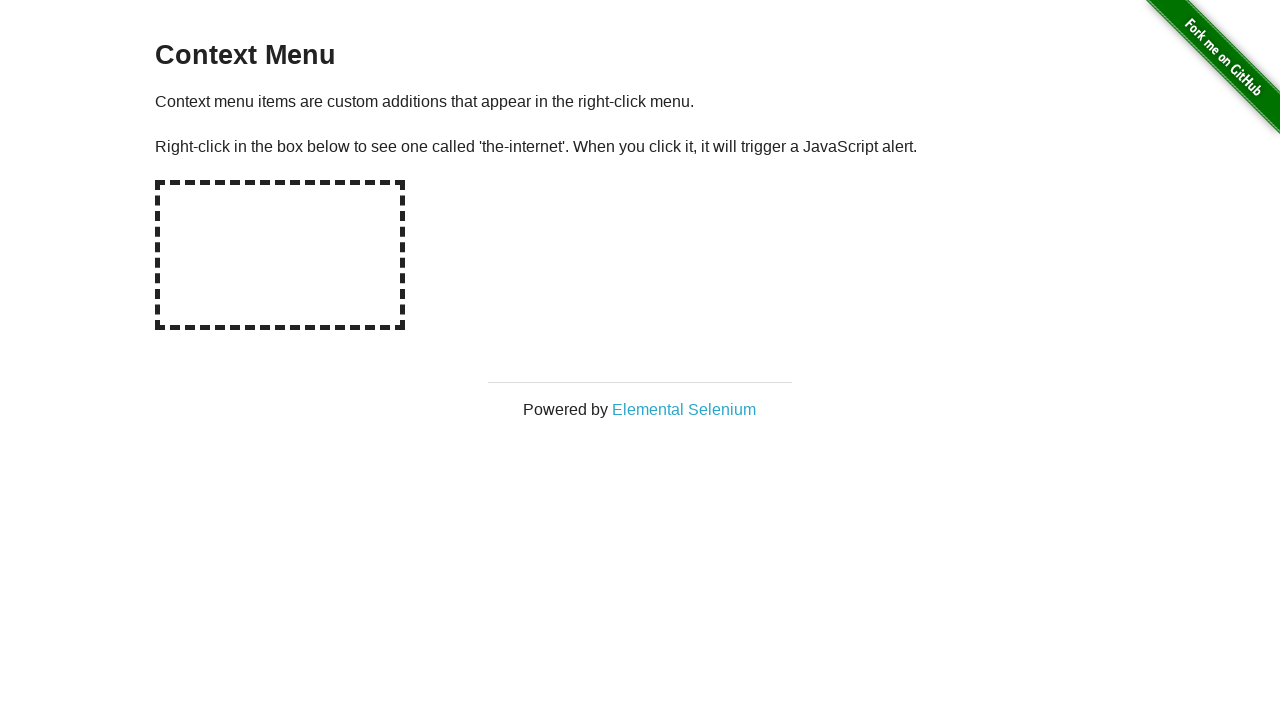

Waited for alert to be handled
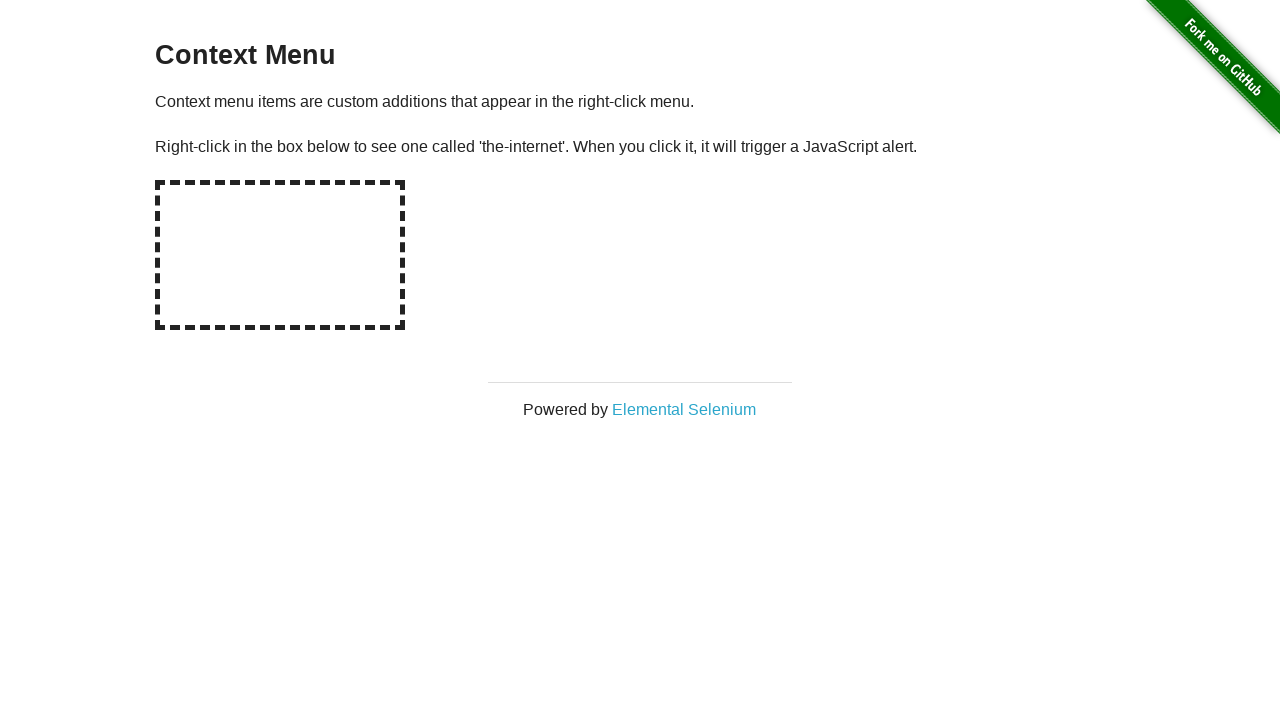

Clicked 'Elemental Selenium' link and popup opened at (684, 409) on text=Elemental Selenium
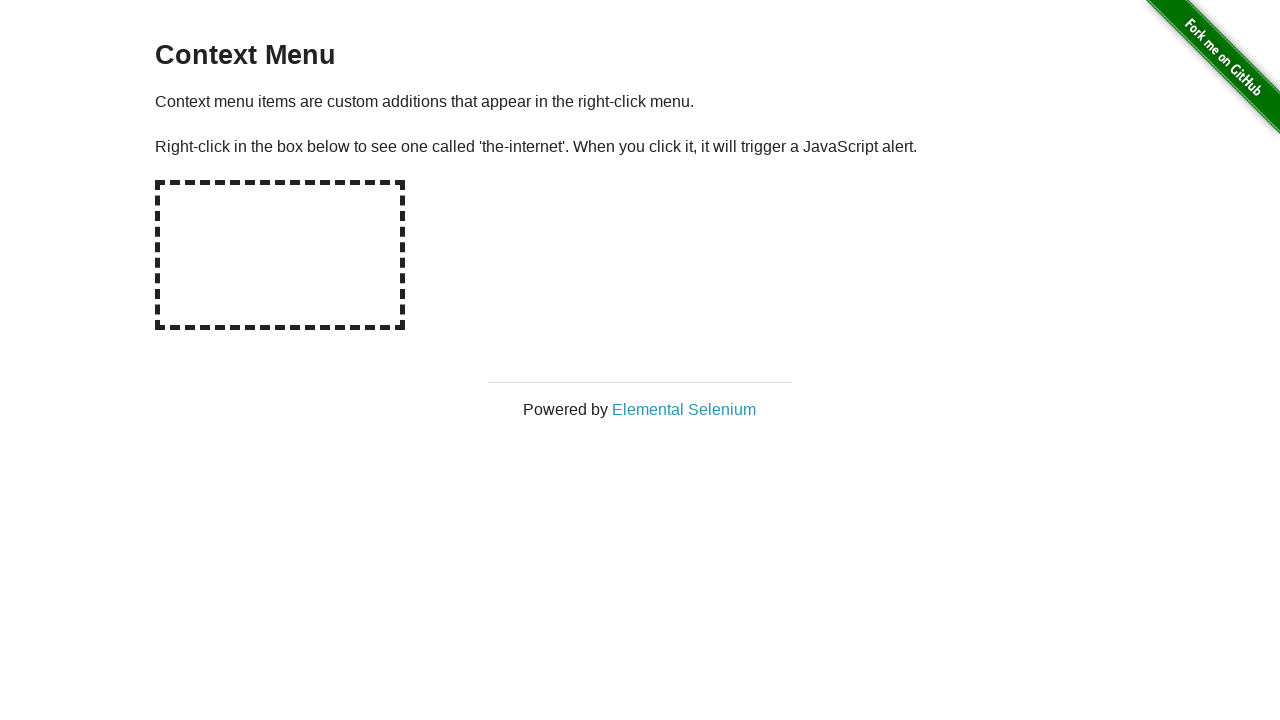

Switched to newly opened popup page
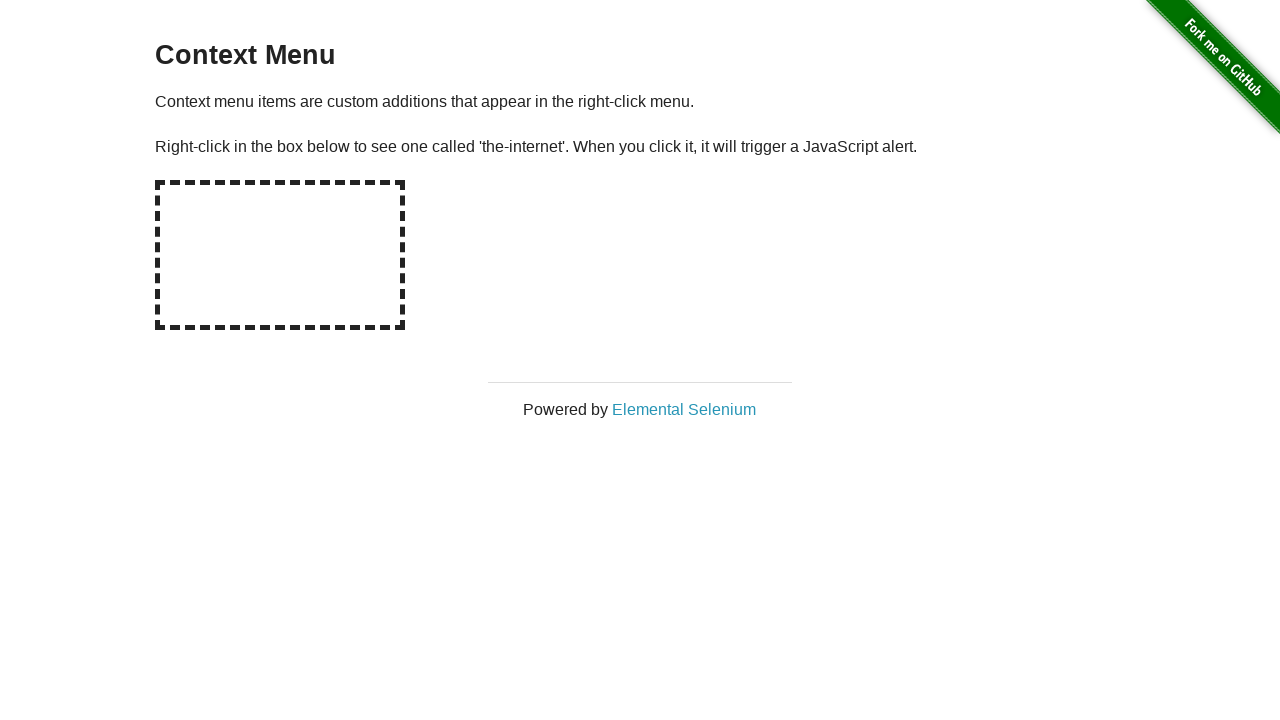

New page loaded successfully
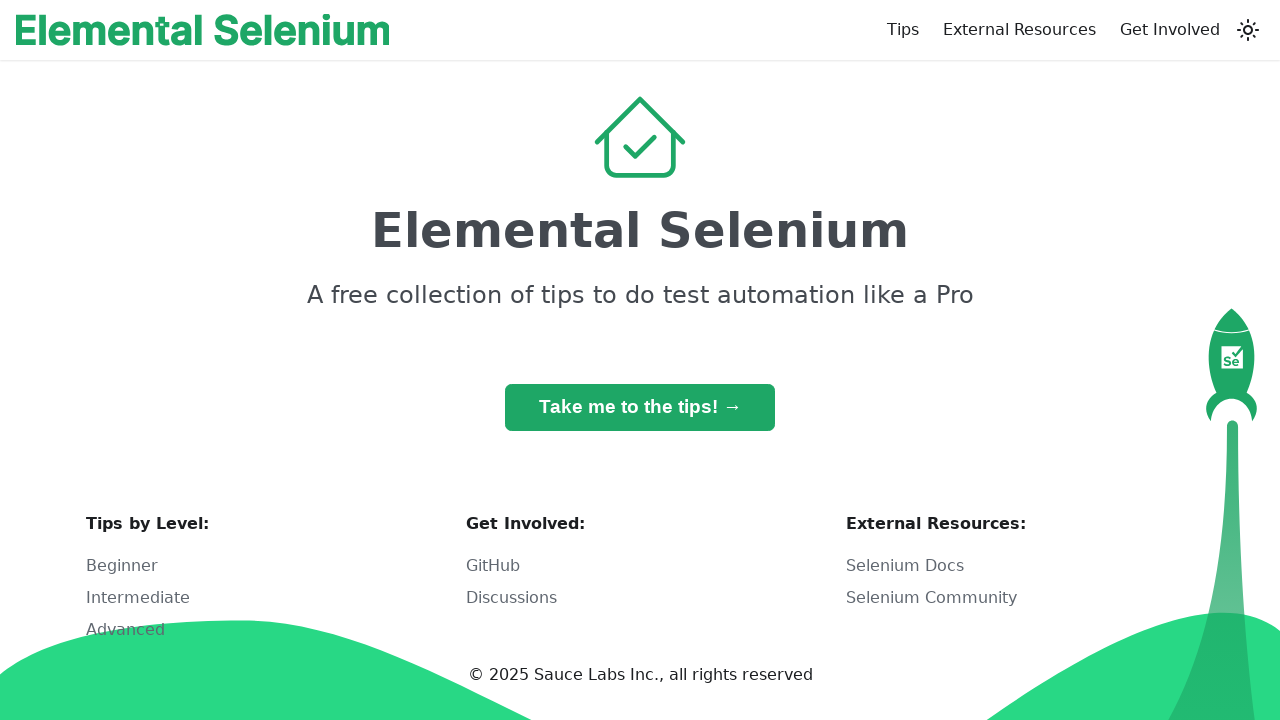

Retrieved h1 text: 'Elemental Selenium'
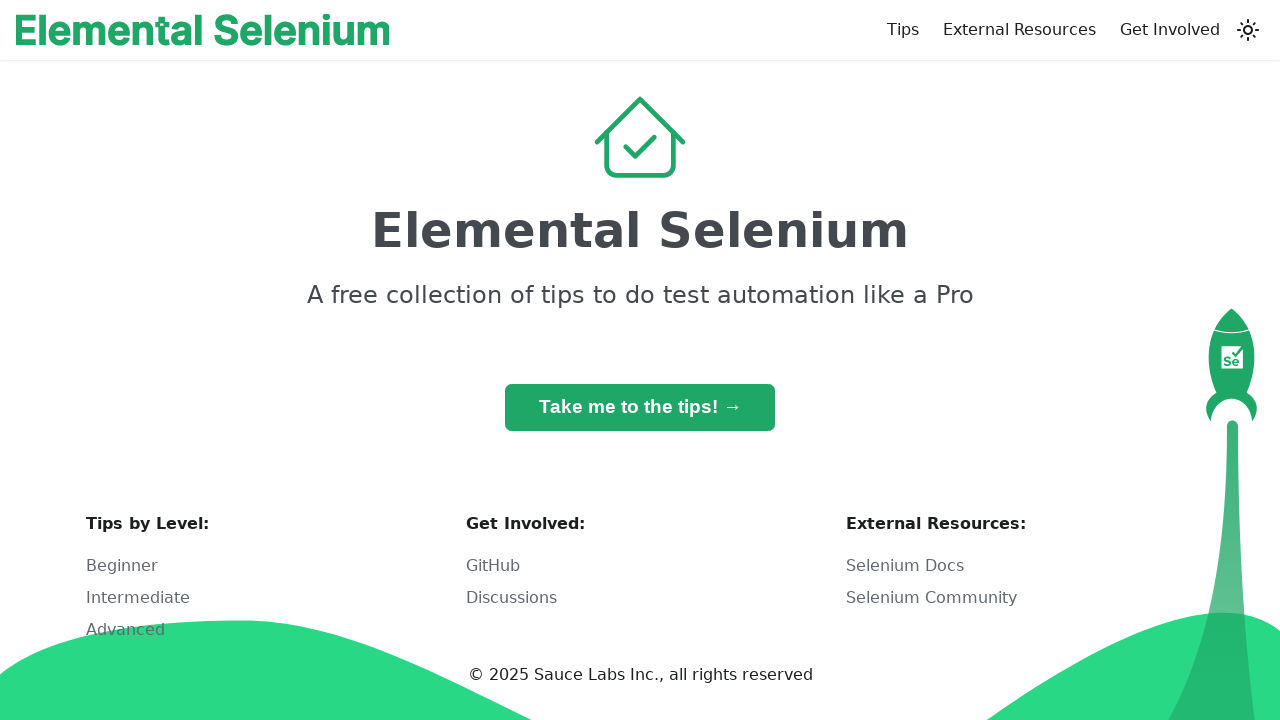

Verified h1 contains 'Elemental Selenium'
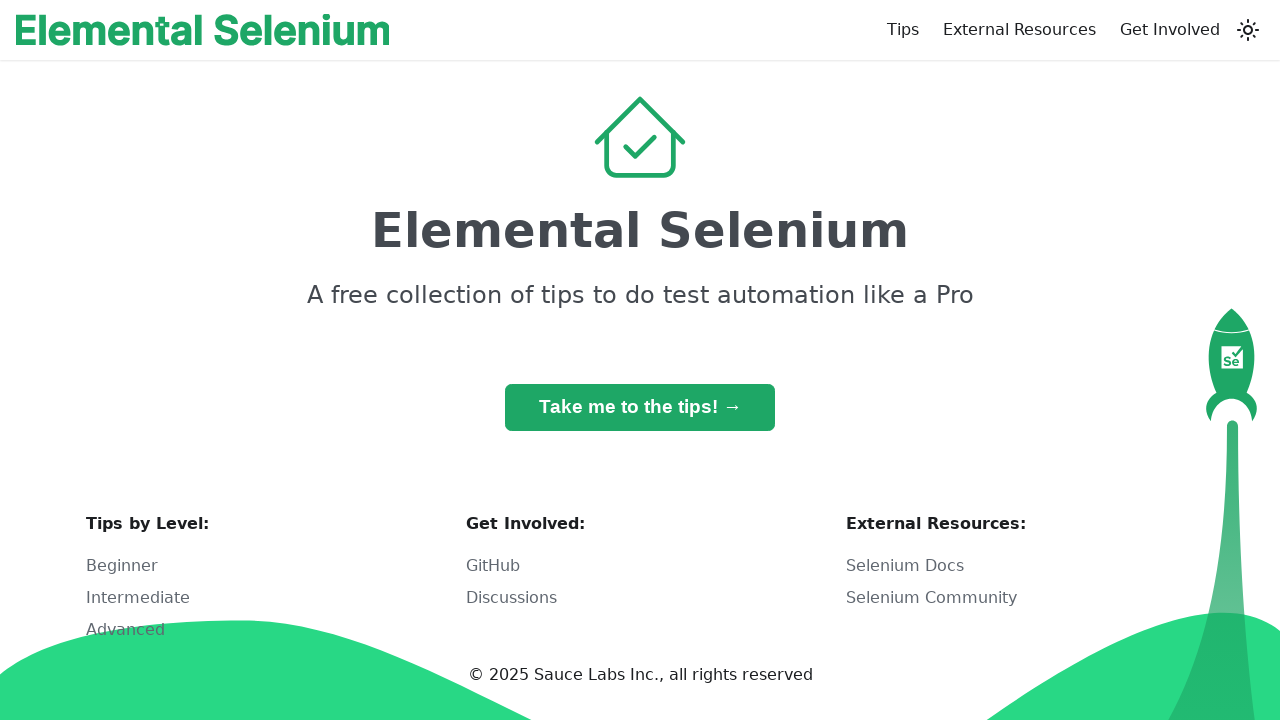

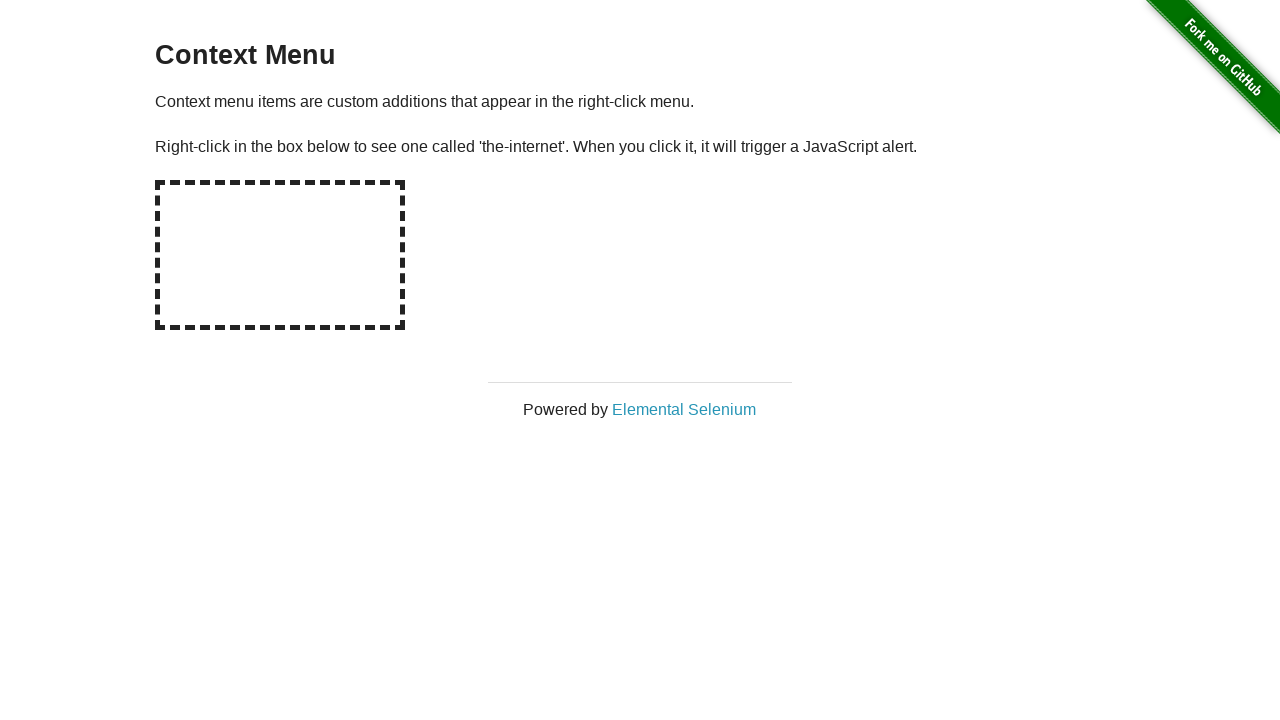